Tests handling of a confirm alert dialog by clicking a button that triggers it and accepting the confirmation

Starting URL: https://demoqa.com/alerts

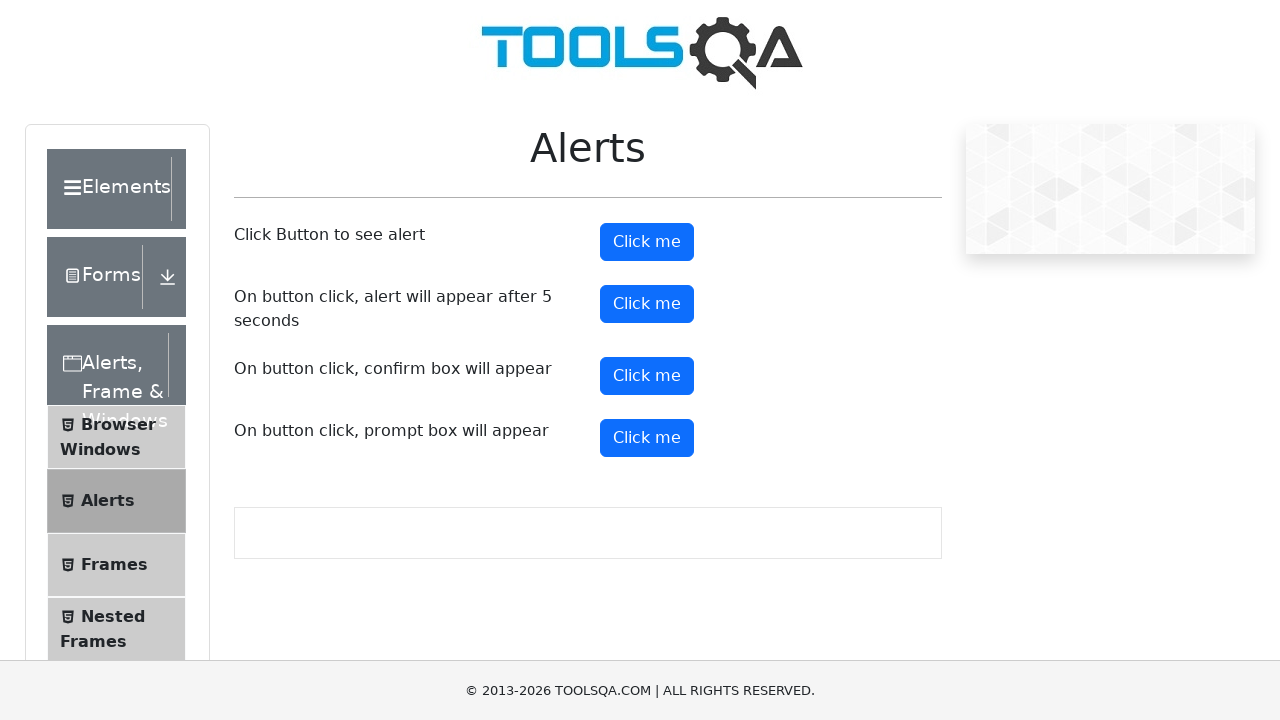

Set up dialog handler to accept confirm dialogs
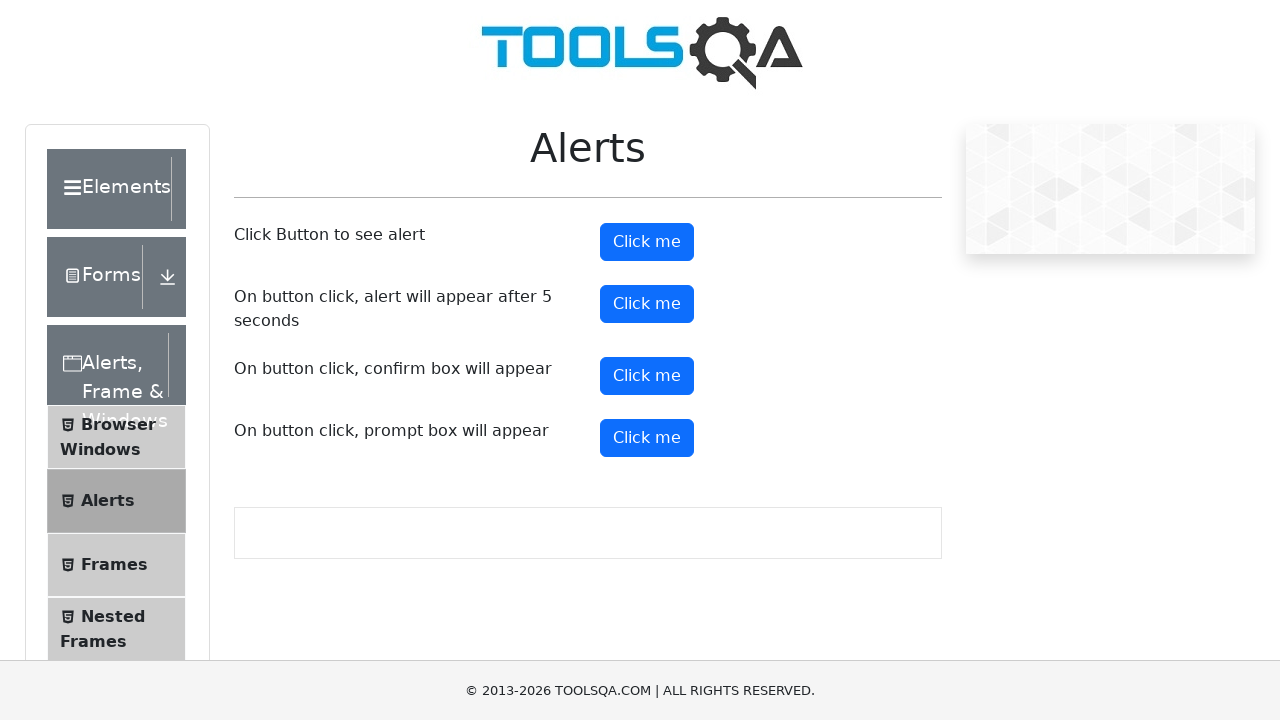

Clicked confirm button to trigger alert dialog at (647, 376) on #confirmButton
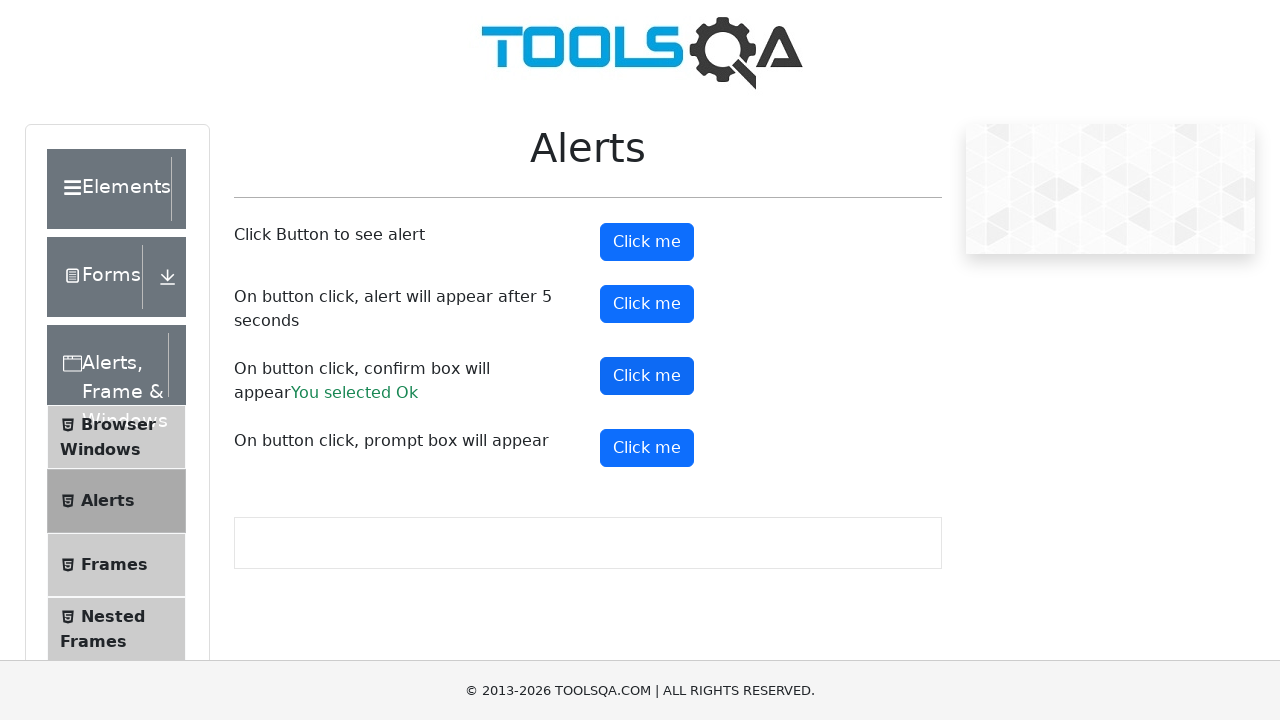

Waited for alert dialog to be processed
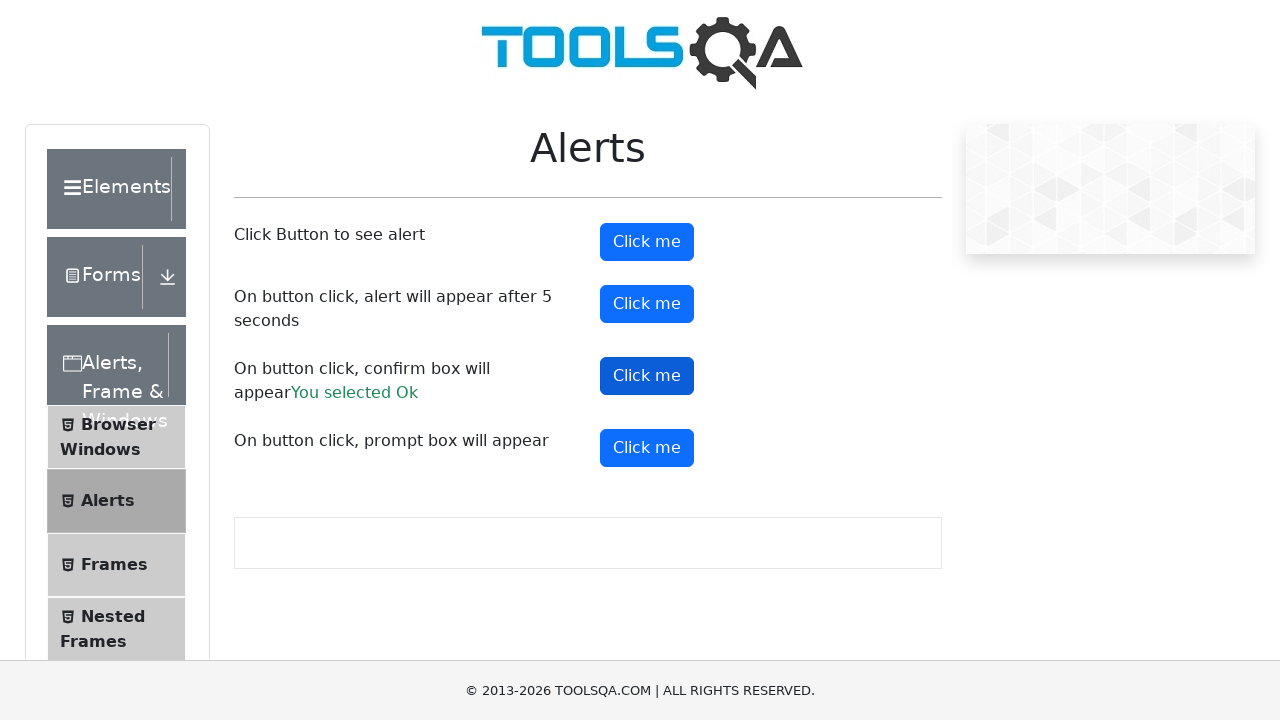

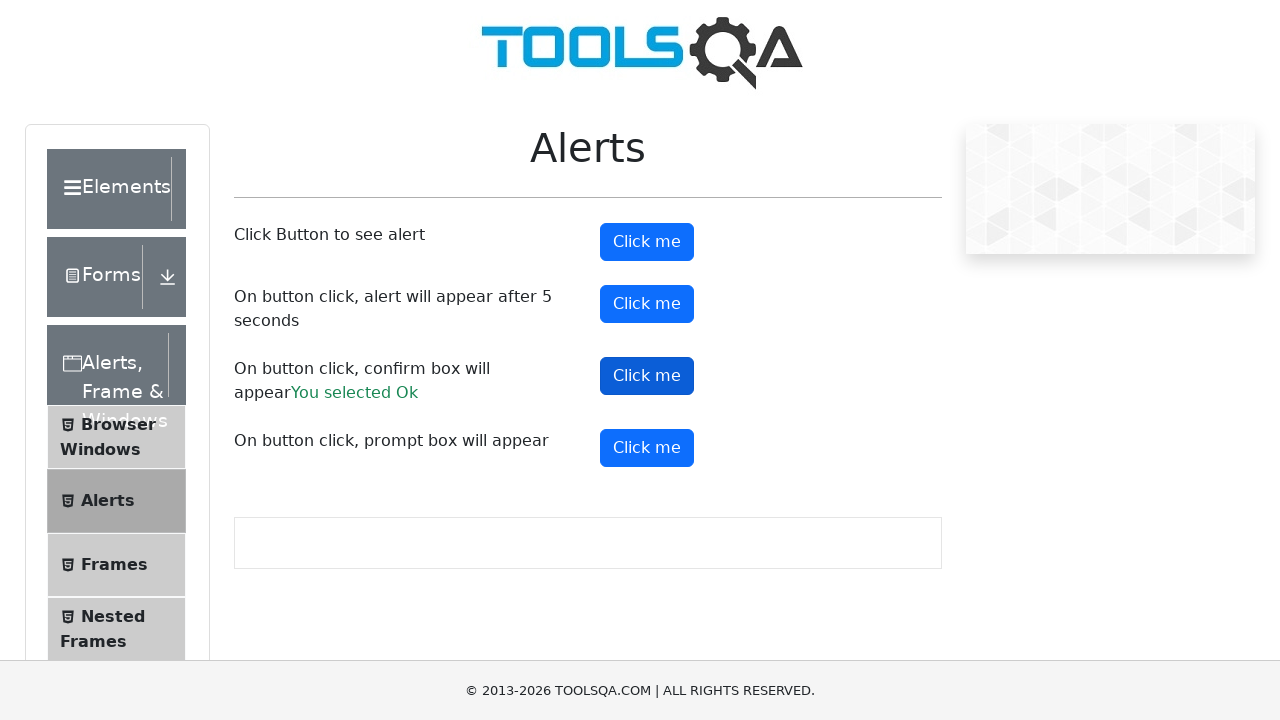